Navigates to AccuWeather forecast pages for multiple cities (Guayaquil, Quito, Madrid) and verifies that weather information elements (city name, current temperature, real feel temperature) are displayed on each page.

Starting URL: https://www.accuweather.com/es/ec/guayaquil/127947/weather-forecast/127947

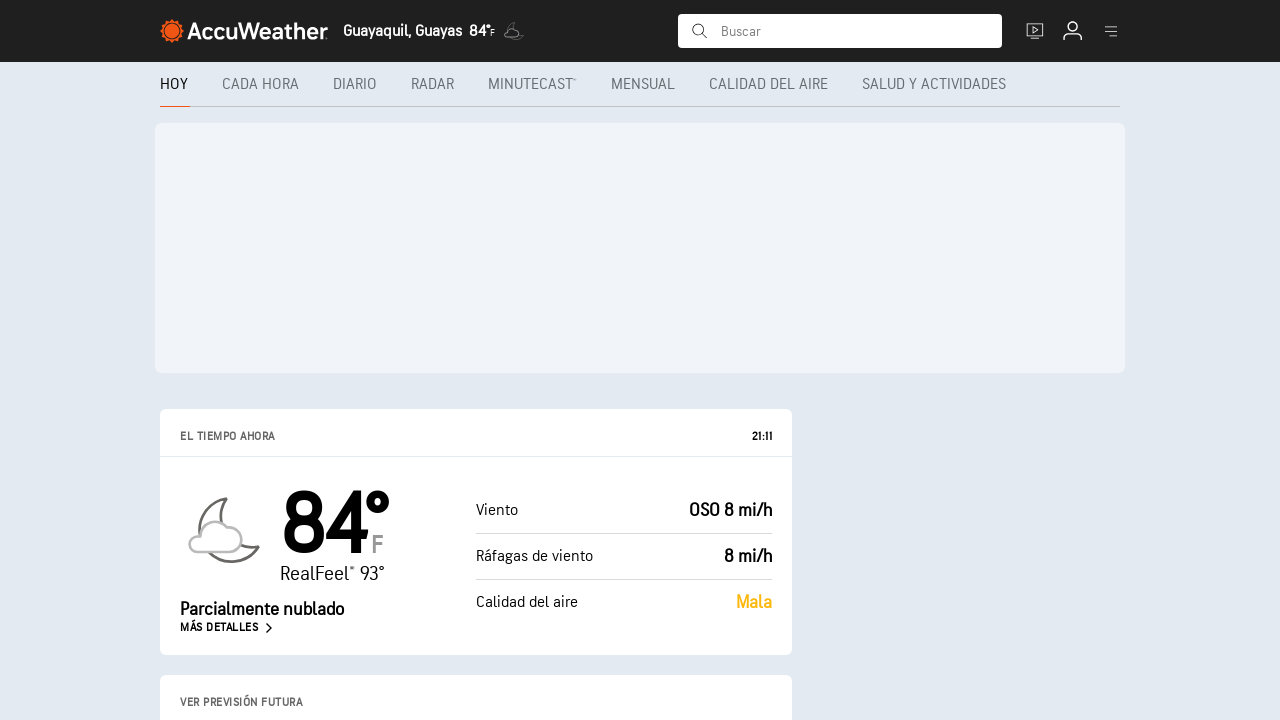

Waited for city name header (h1) to load on Guayaquil weather page
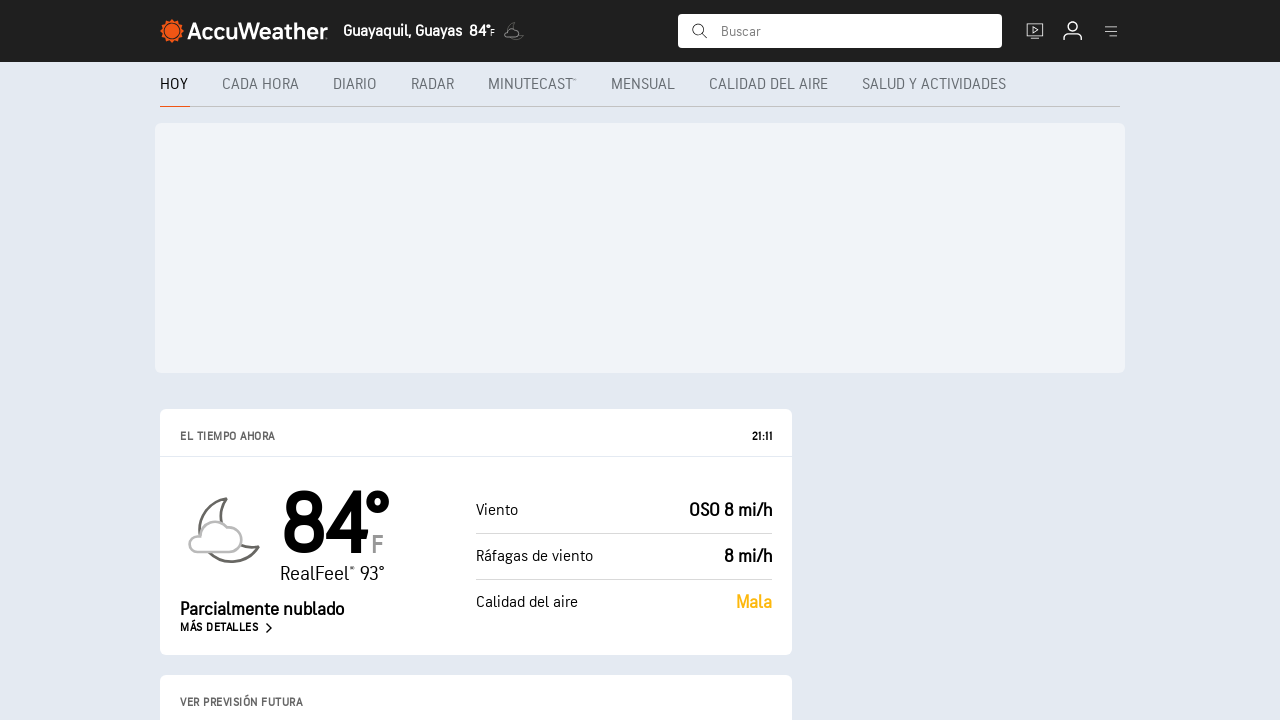

Waited for current temperature element to load on Guayaquil page
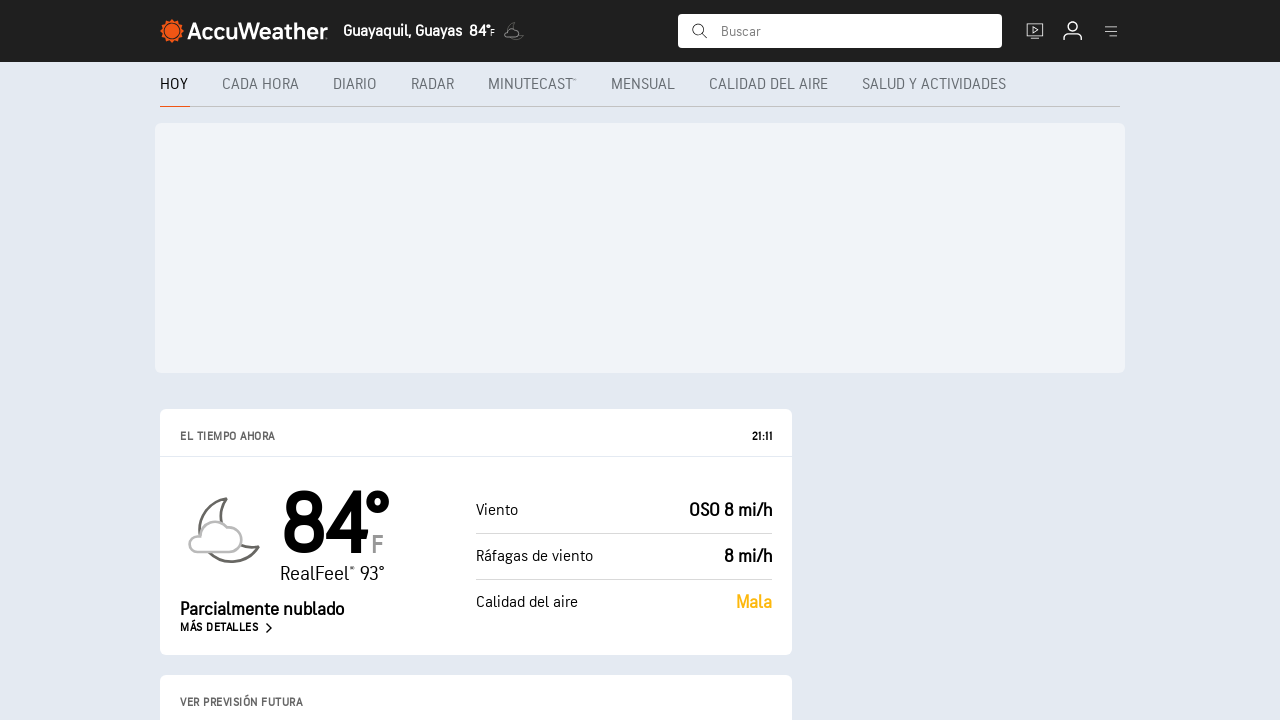

Waited for real feel temperature element to load on Guayaquil page
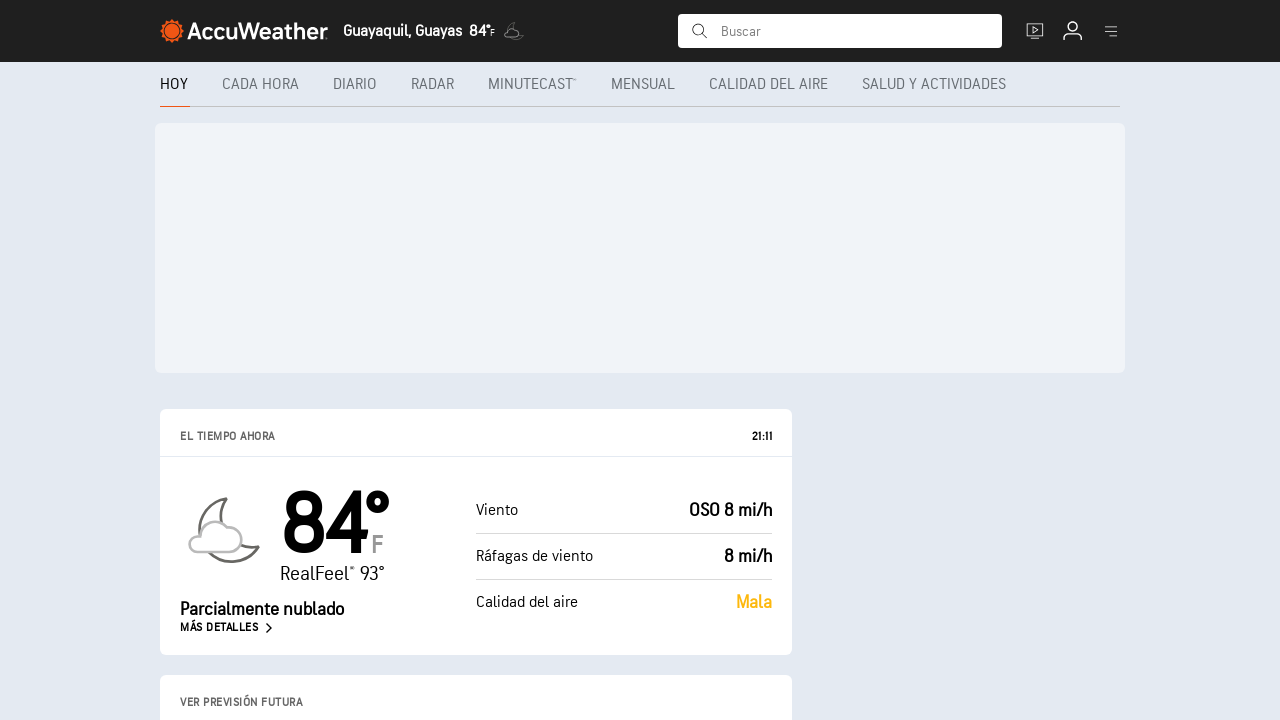

Navigated to weather forecast page: https://www.accuweather.com/es/ec/quito/129846/weather-forecast/129846
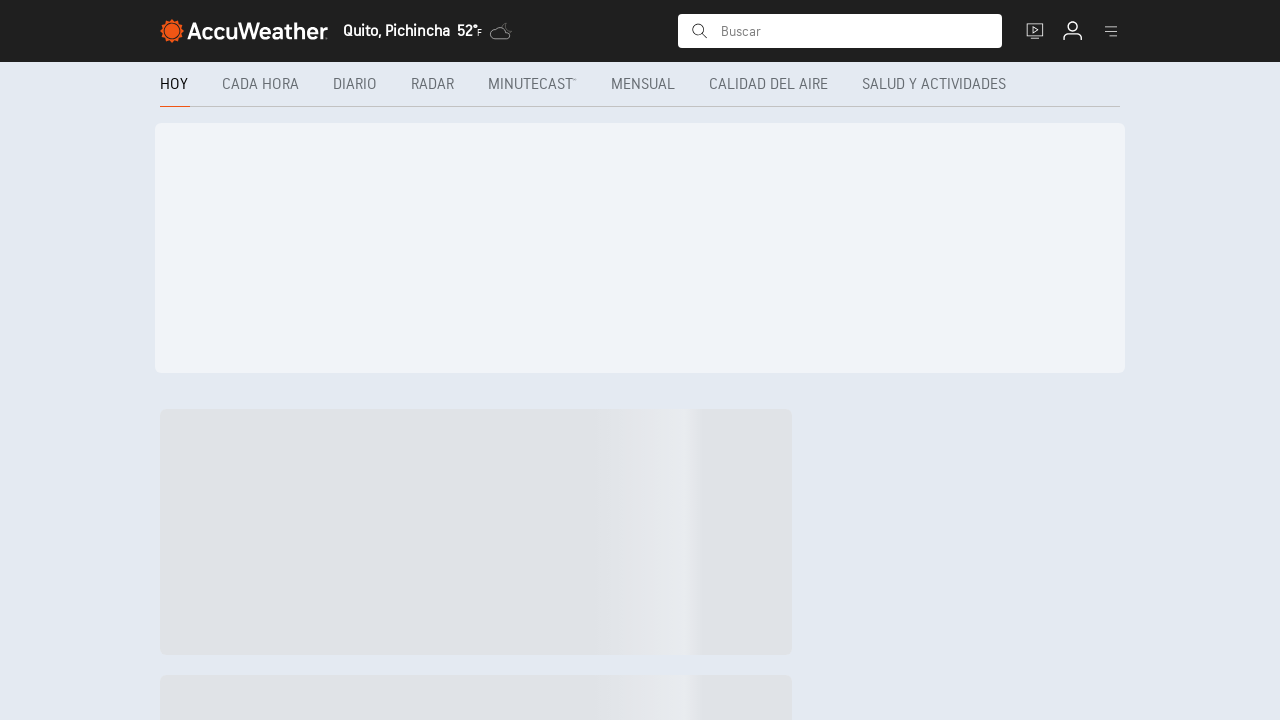

Waited for city name header (h1) to load on current city page
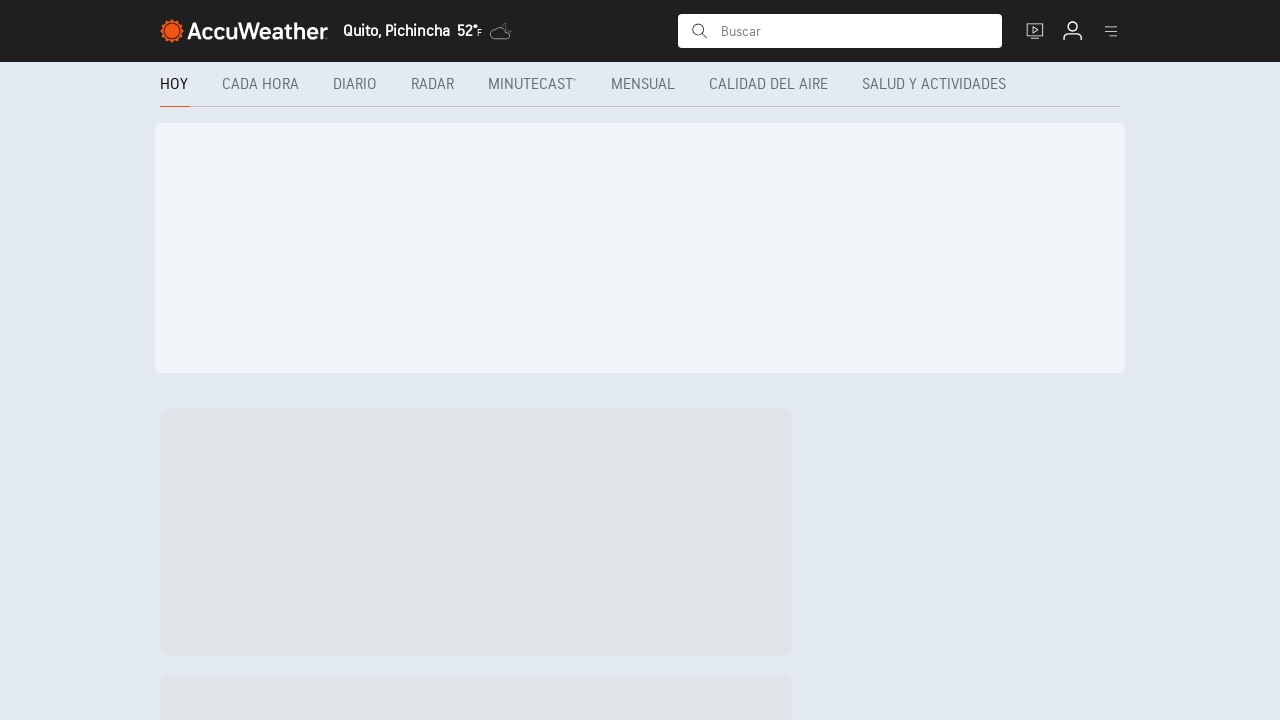

Waited for current temperature element to load on current city page
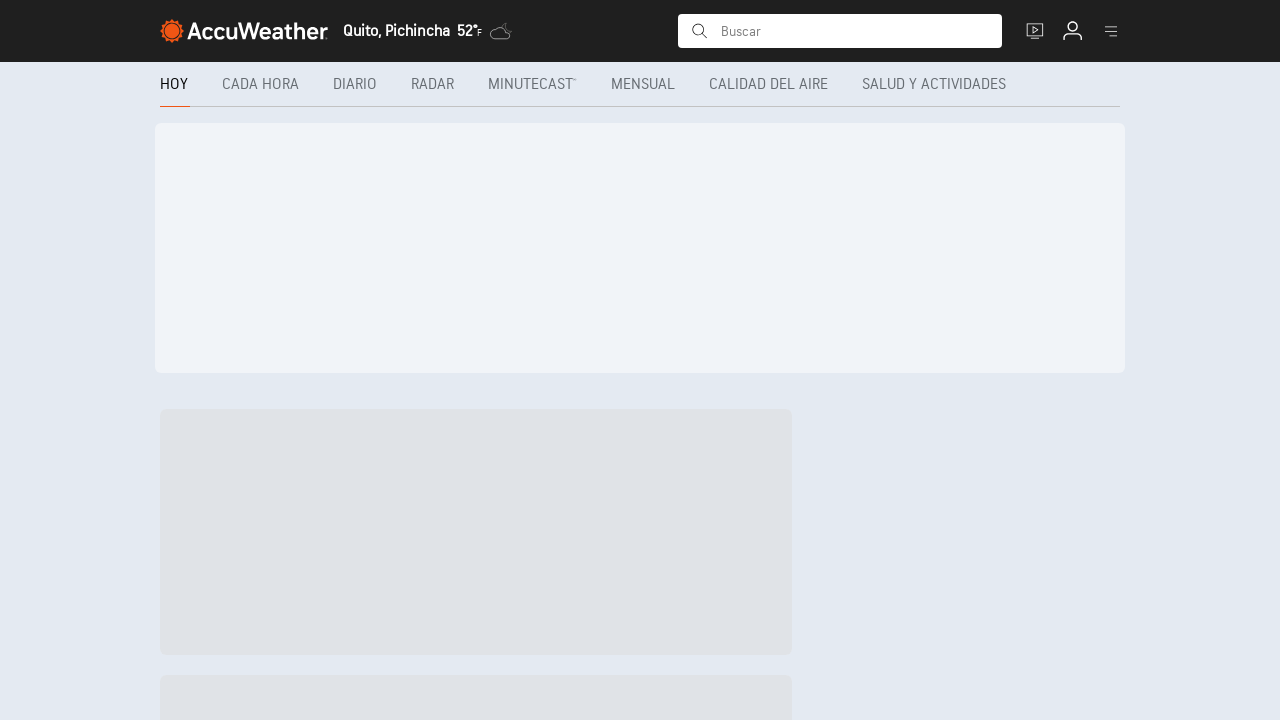

Waited for real feel temperature element to load on current city page
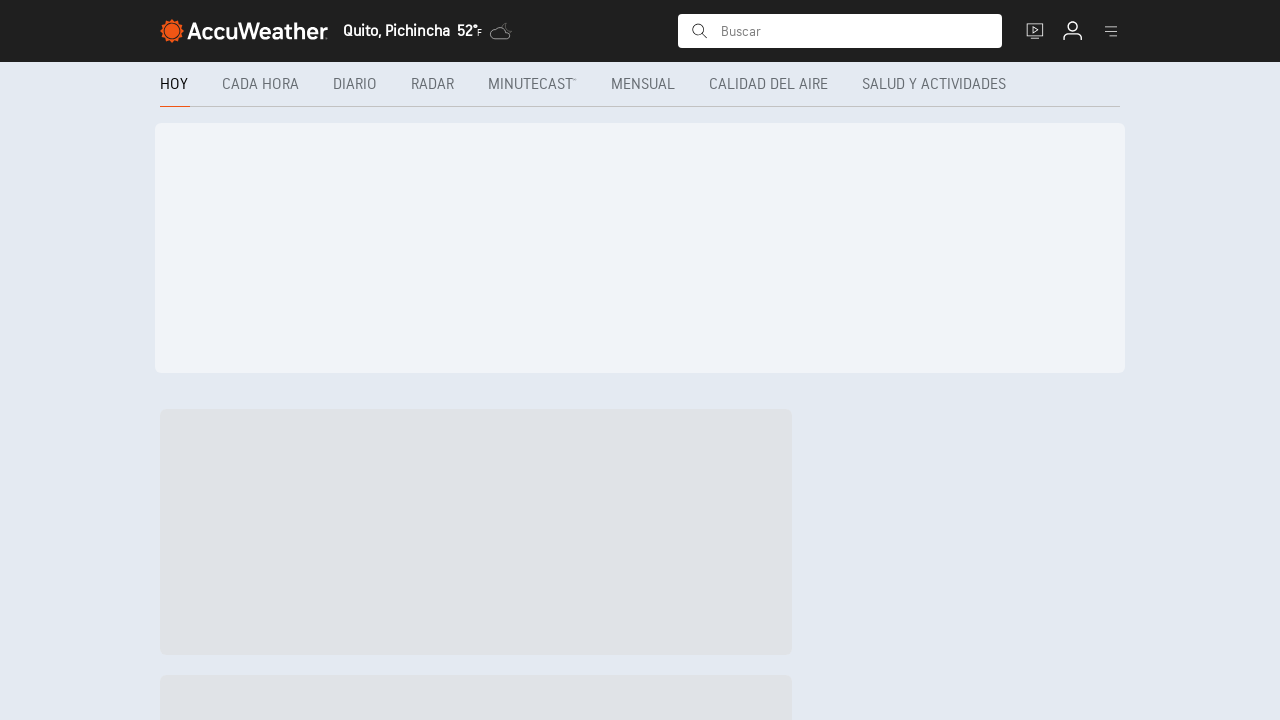

Navigated to weather forecast page: https://www.accuweather.com/es/es/madrid/308526/weather-forecast/308526
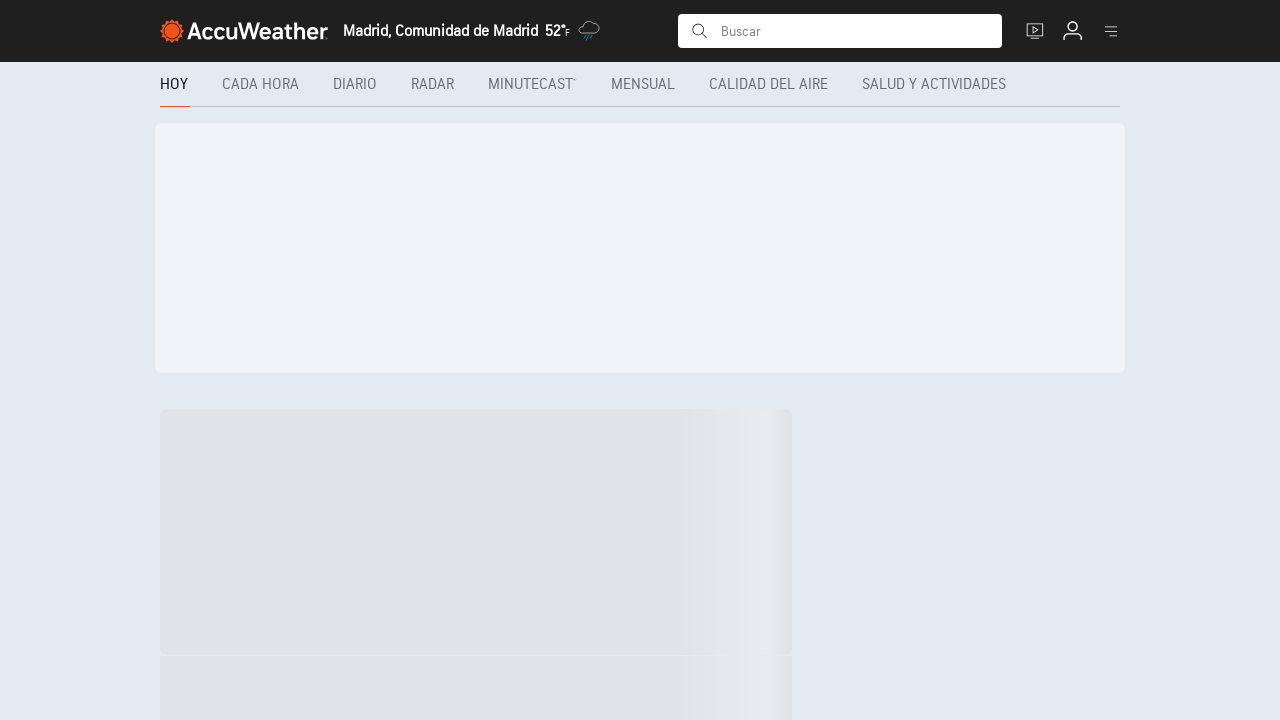

Waited for city name header (h1) to load on current city page
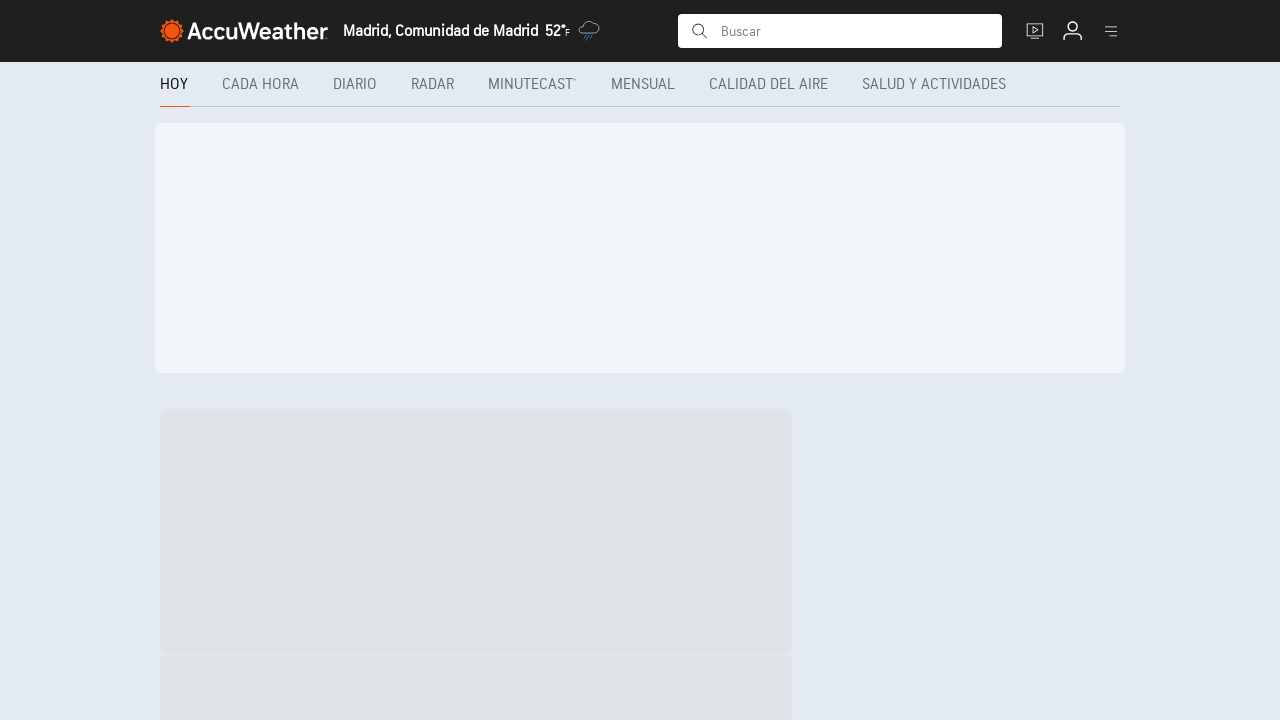

Waited for current temperature element to load on current city page
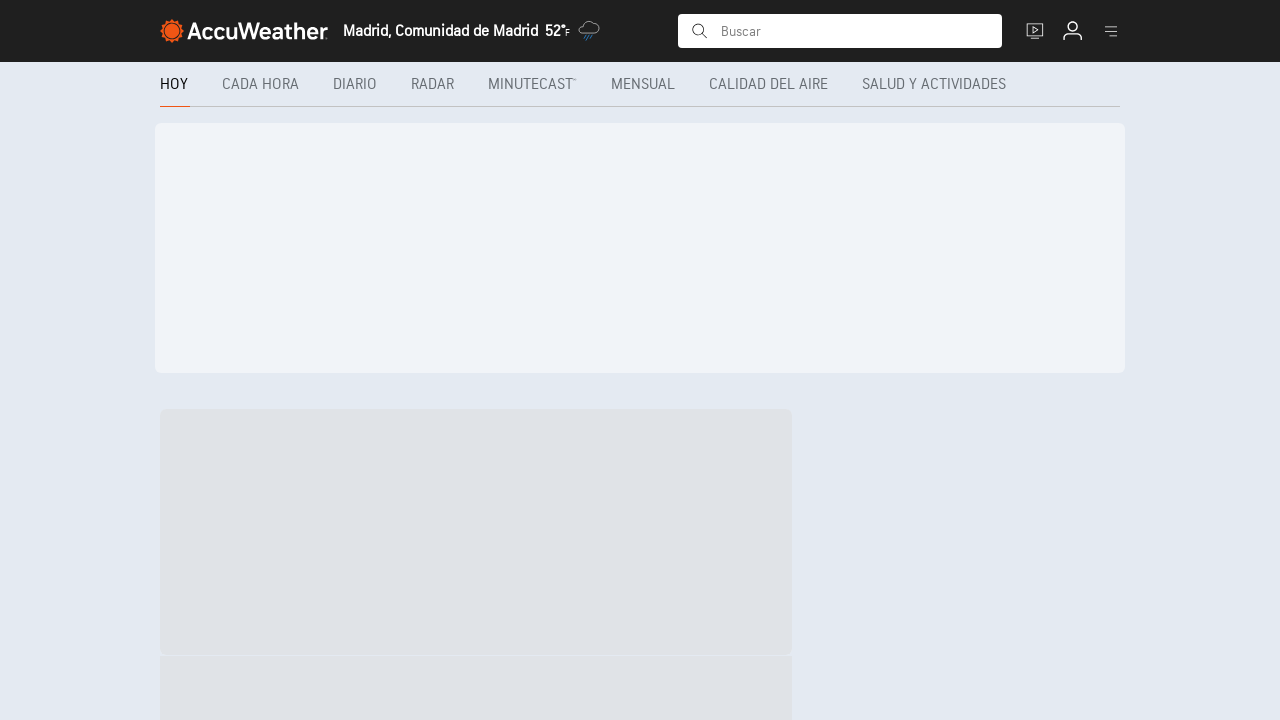

Waited for real feel temperature element to load on current city page
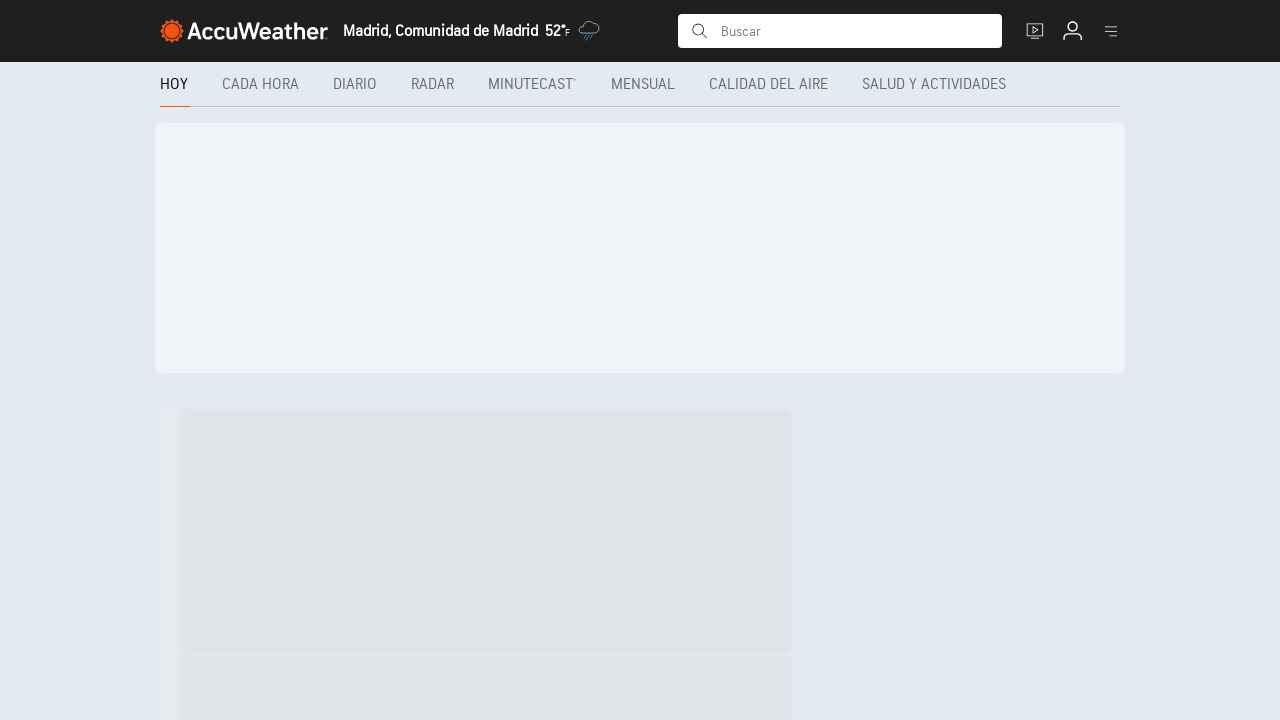

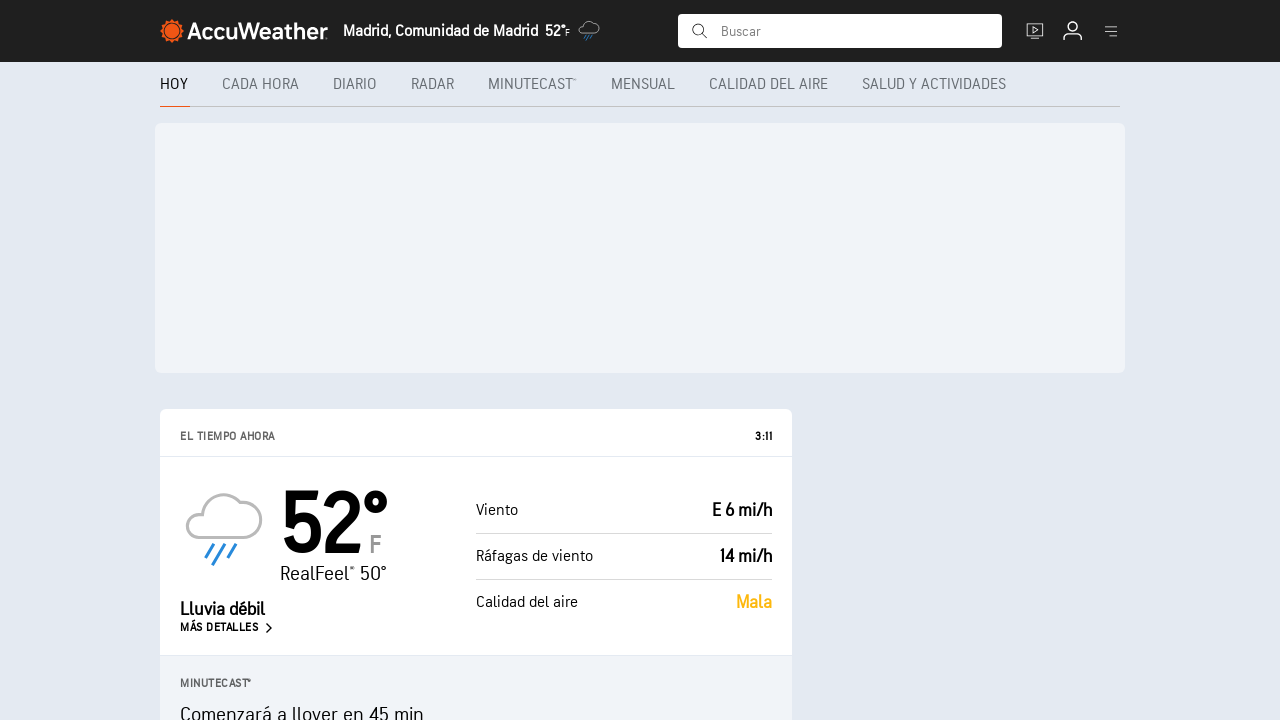